Tests a table on an automation practice page by scrolling to it, scrolling within the table container, extracting numeric values from table cells, and verifying the calculated sum matches the displayed total amount.

Starting URL: https://rahulshettyacademy.com/AutomationPractice/

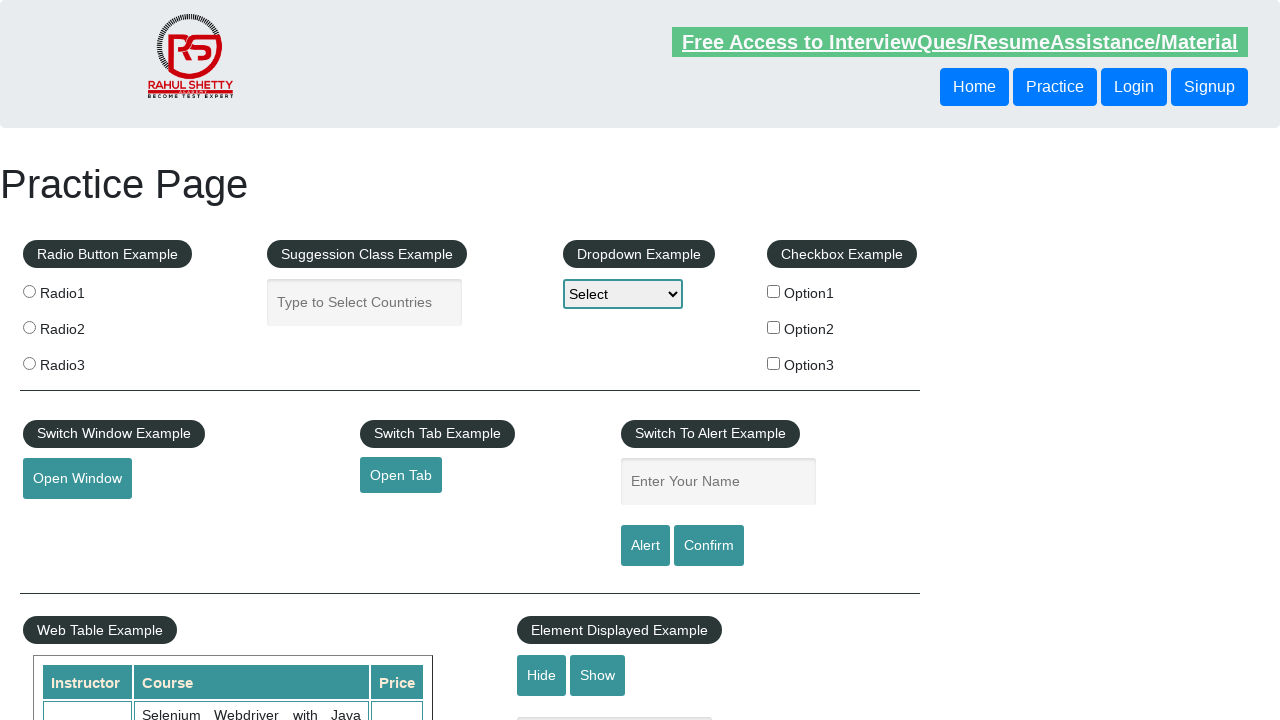

Scrolled down the page by 700 pixels
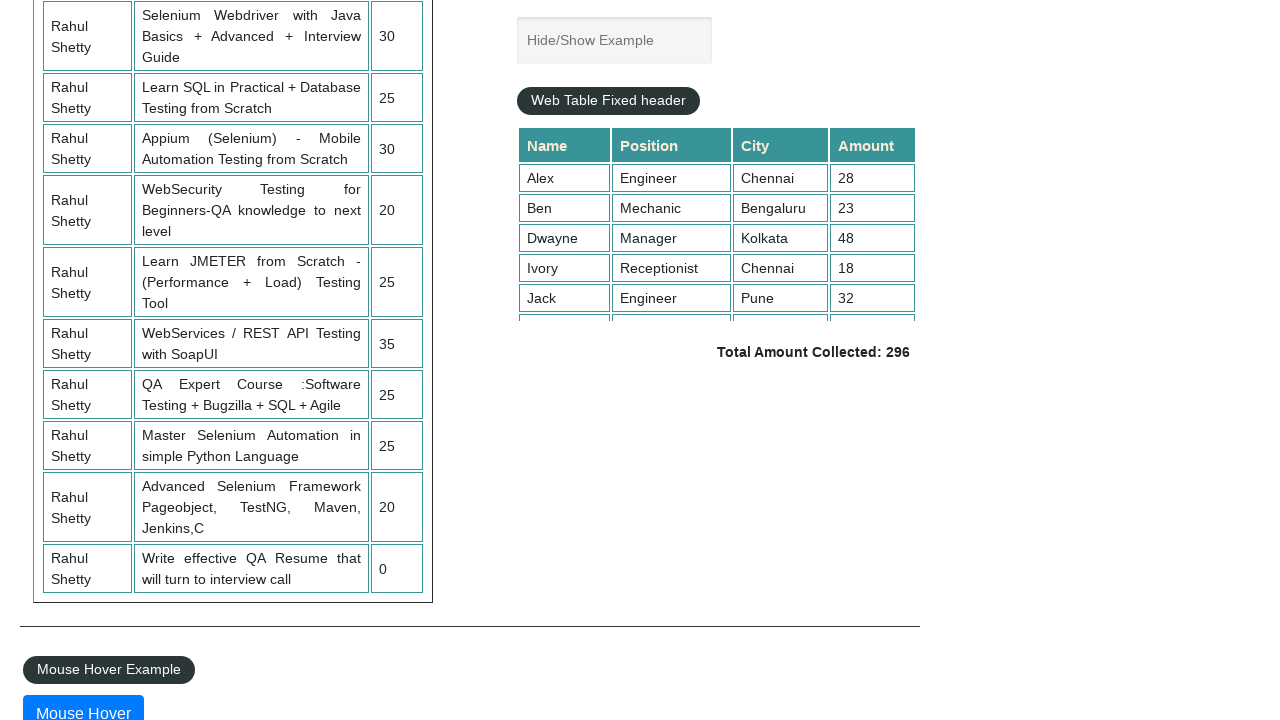

Waited 1000ms for scroll to complete
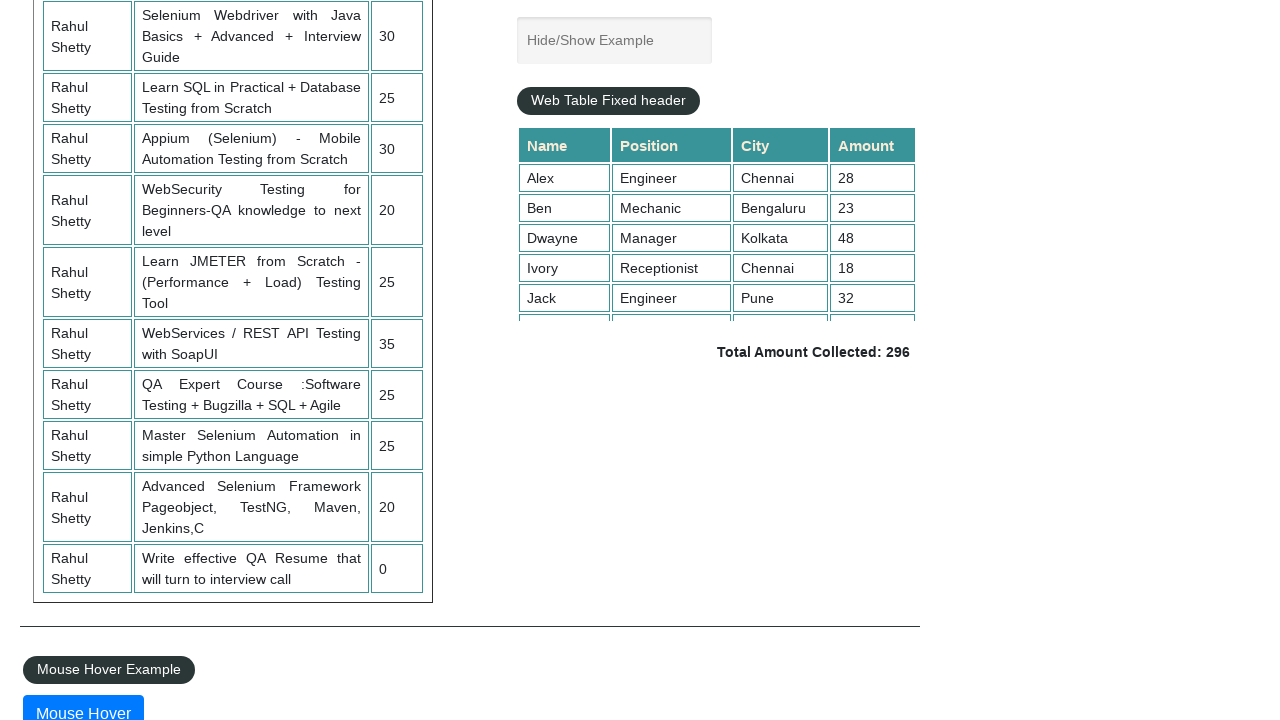

Scrolled within the table container by 100 pixels
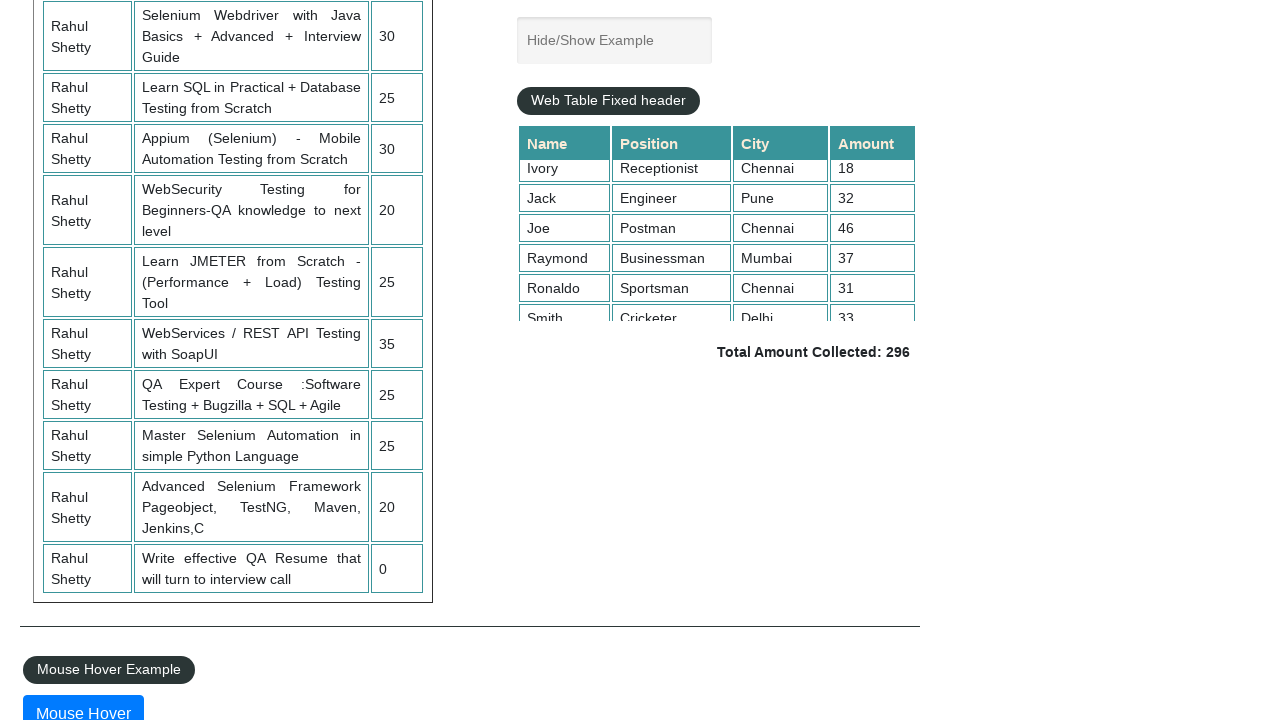

Table column 4 became visible
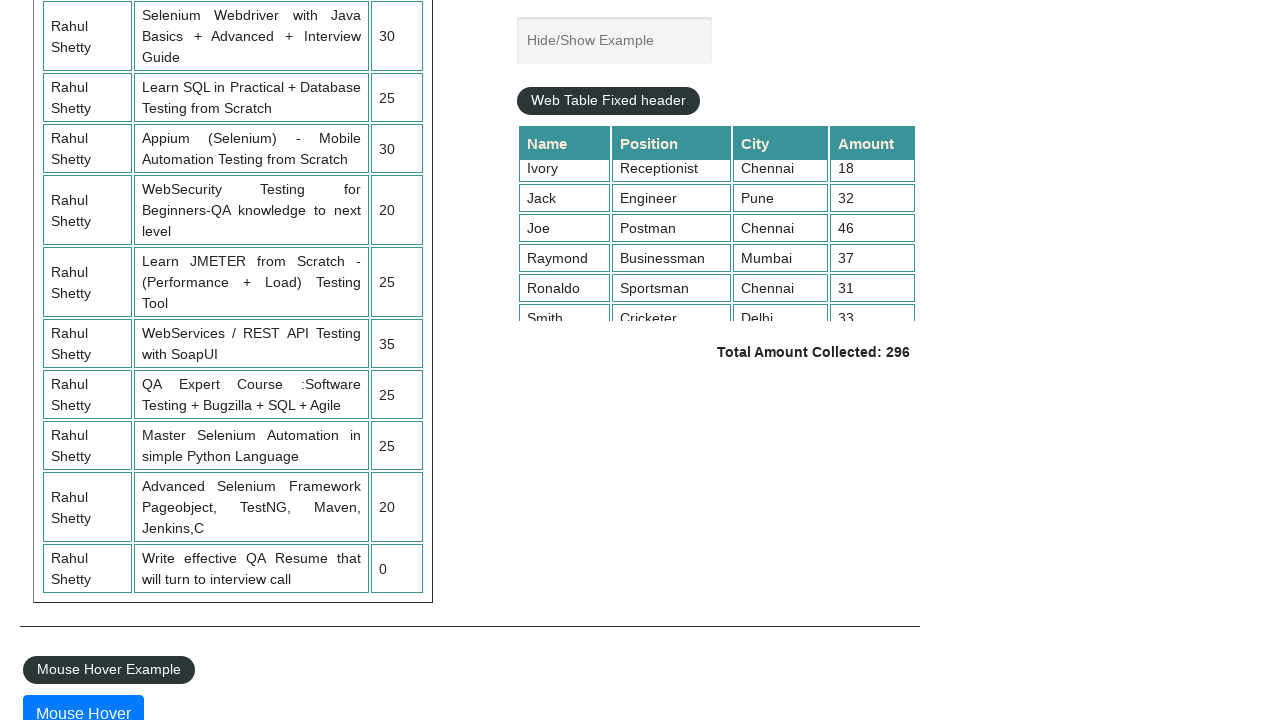

Extracted 9 numeric values from table column 4
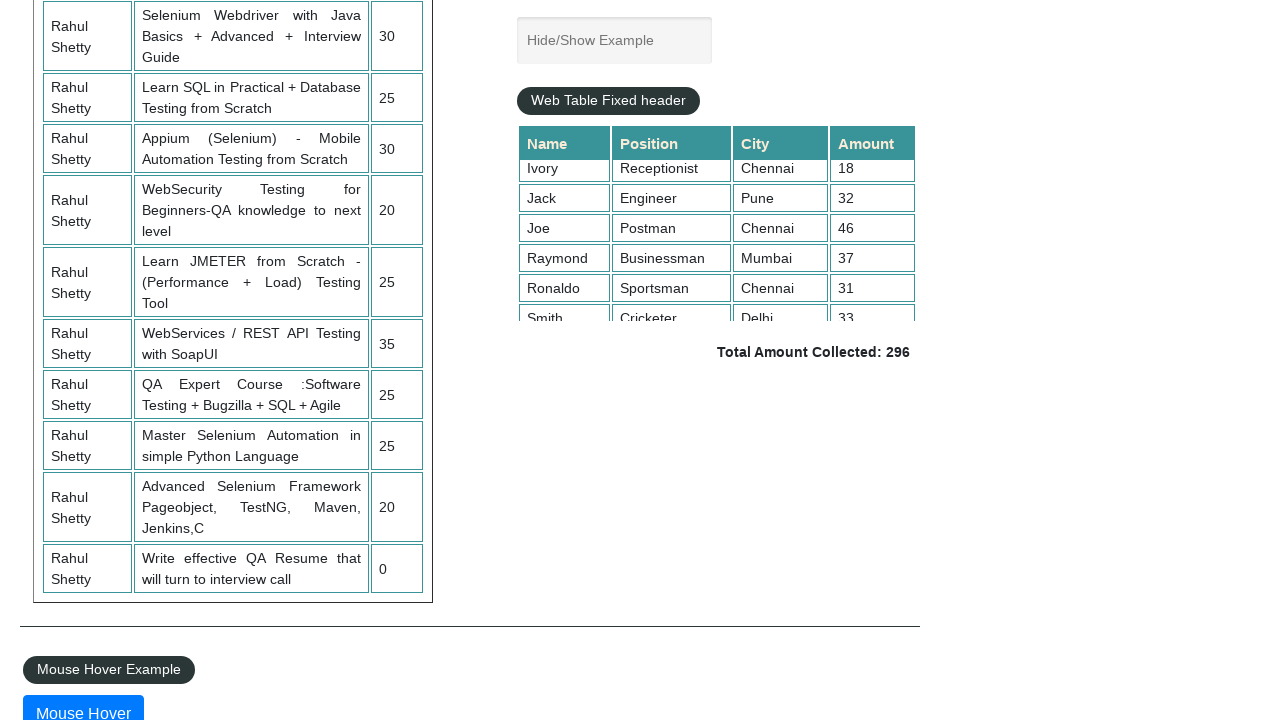

Calculated sum of table values: 296
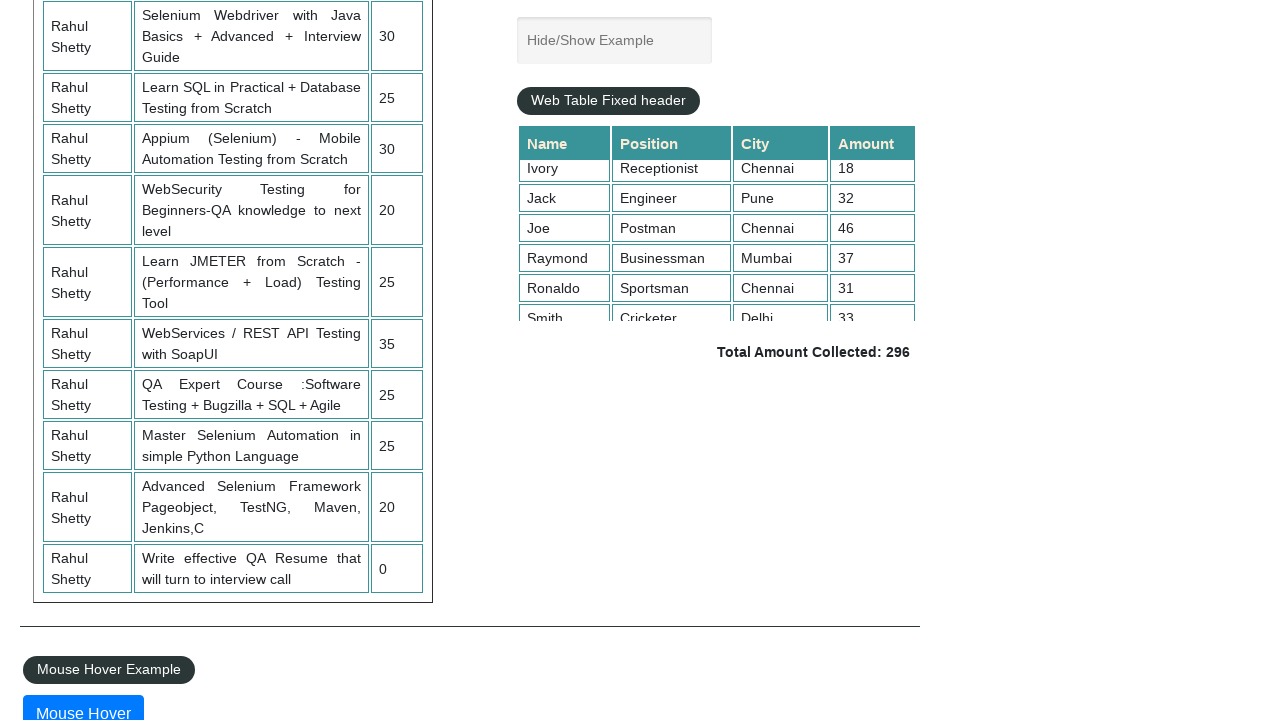

Retrieved displayed total amount text
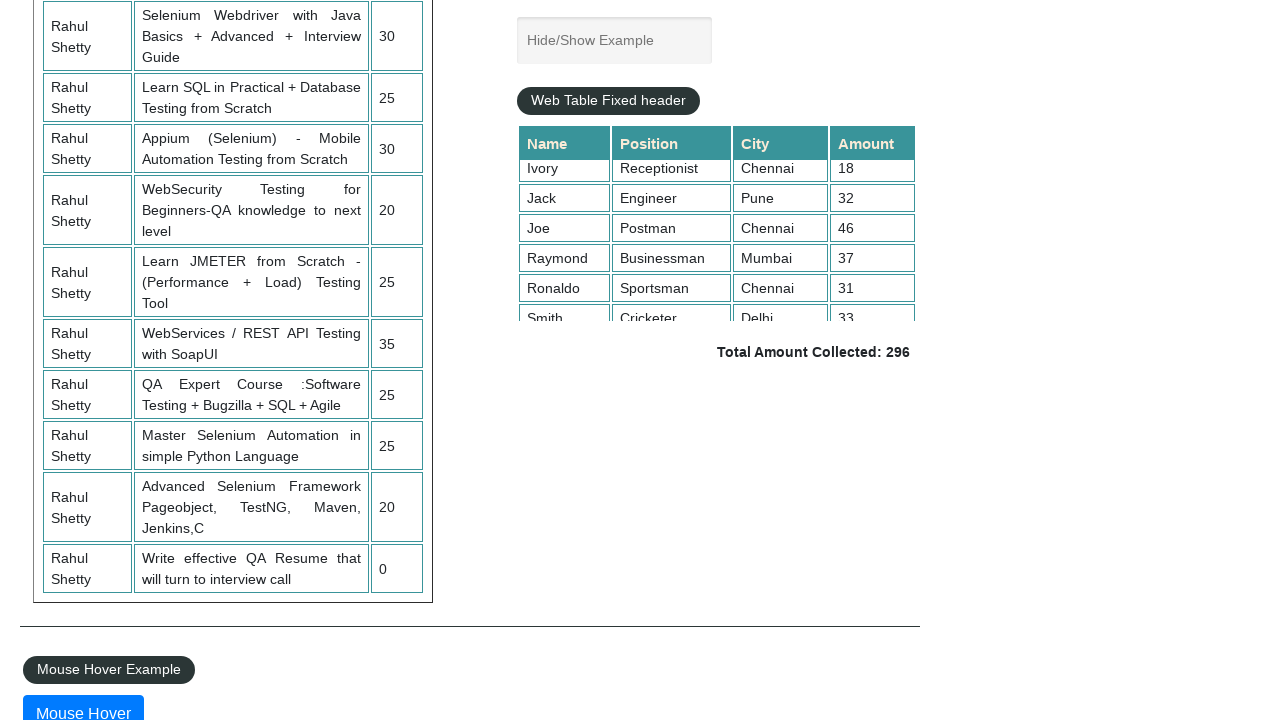

Parsed displayed total amount: 296
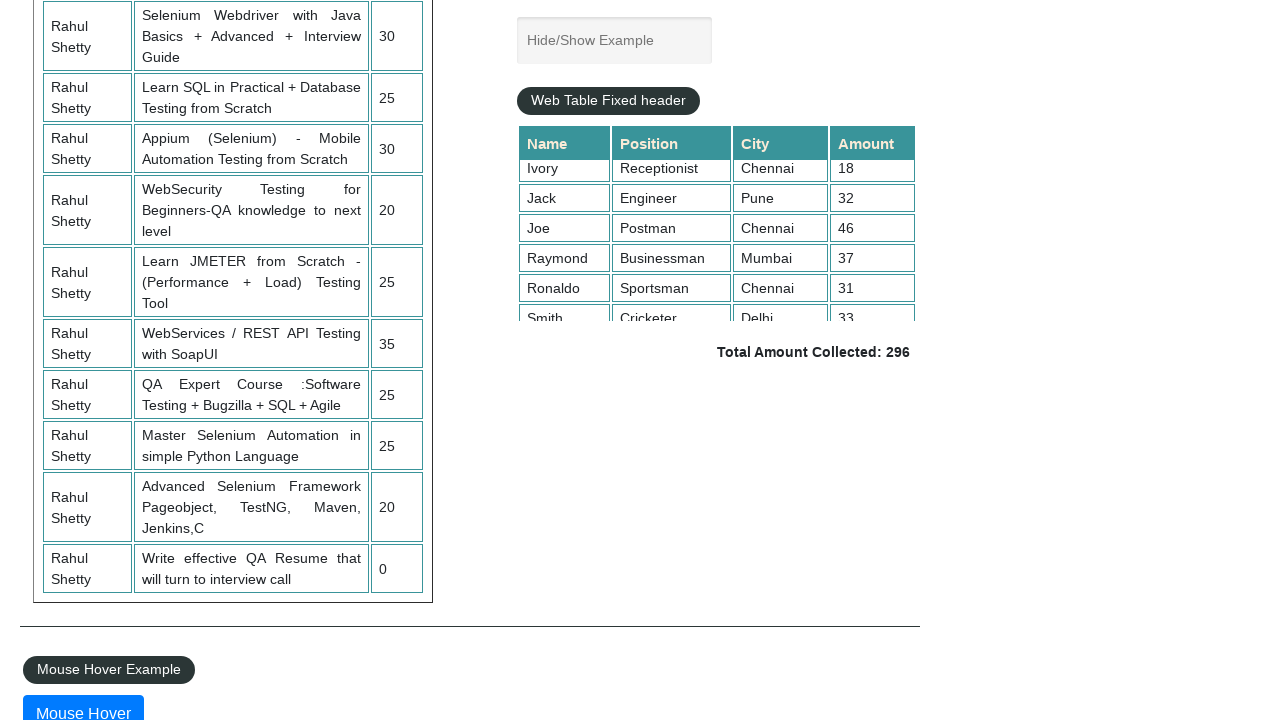

Verified calculated sum (296) matches displayed total (296)
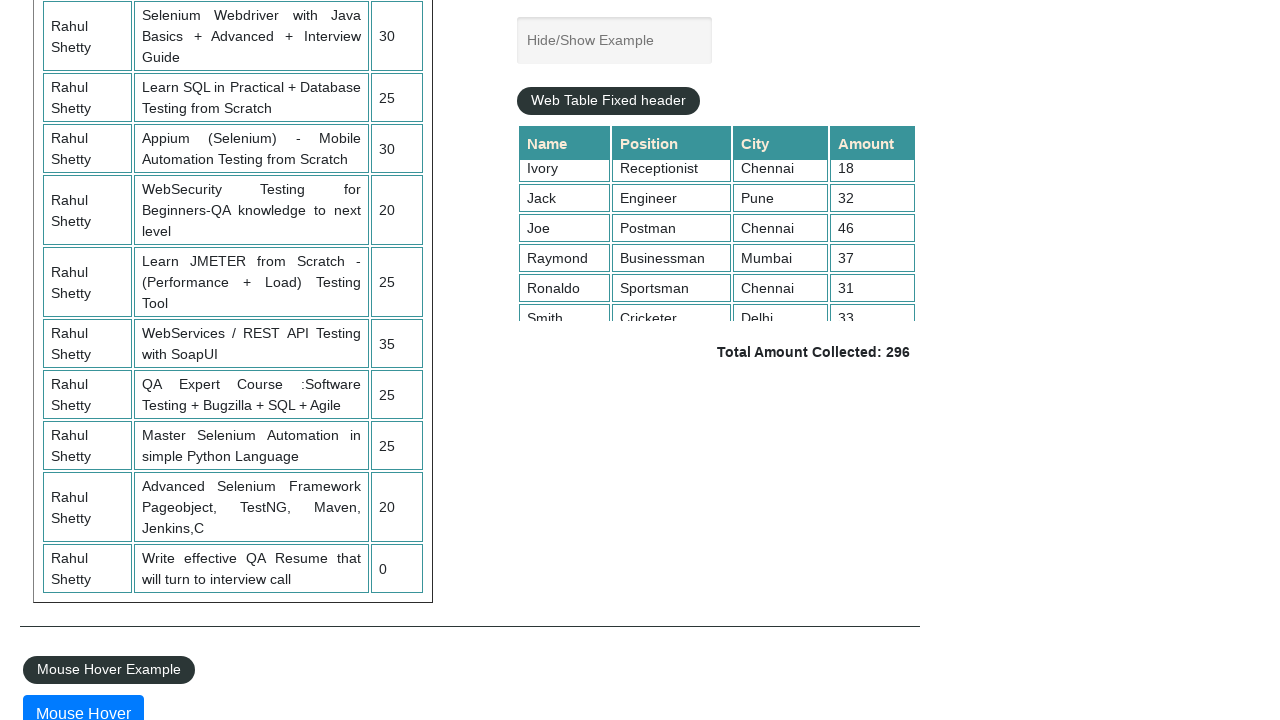

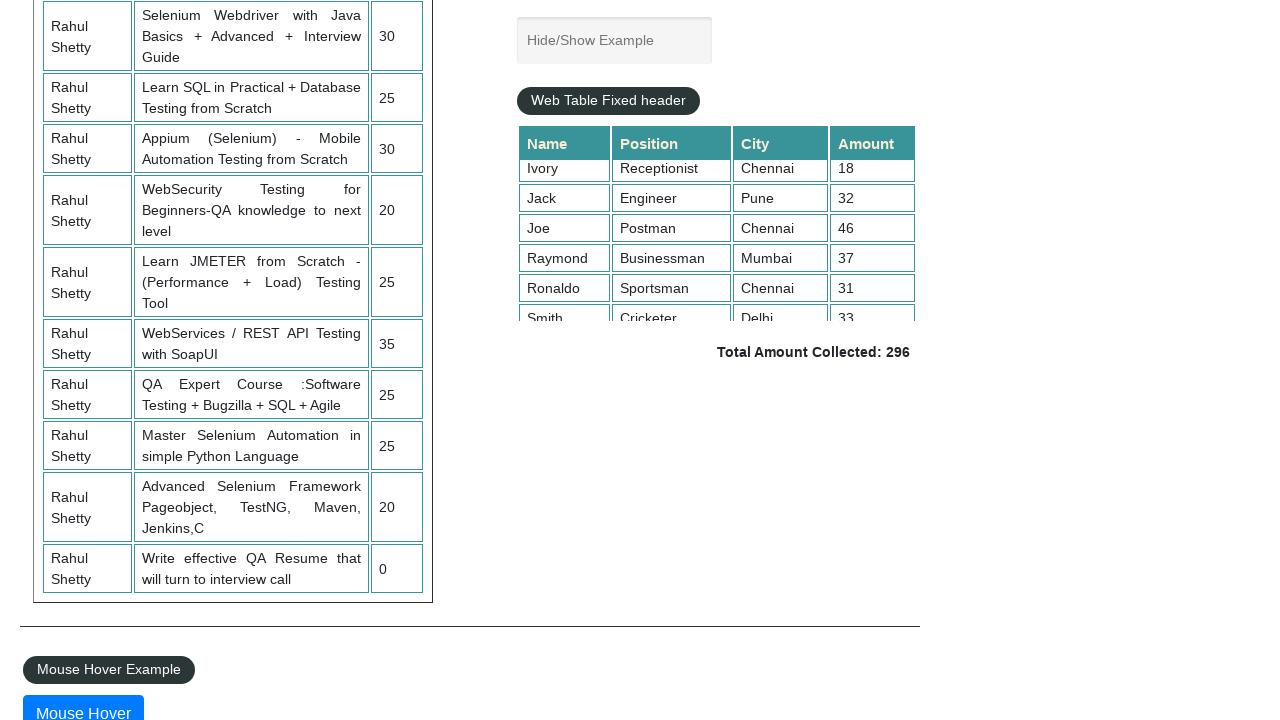